Tests JavaScript confirm alert handling by clicking a button that triggers a confirm dialog, reading the alert text, and dismissing the alert

Starting URL: https://the-internet.herokuapp.com/javascript_alerts

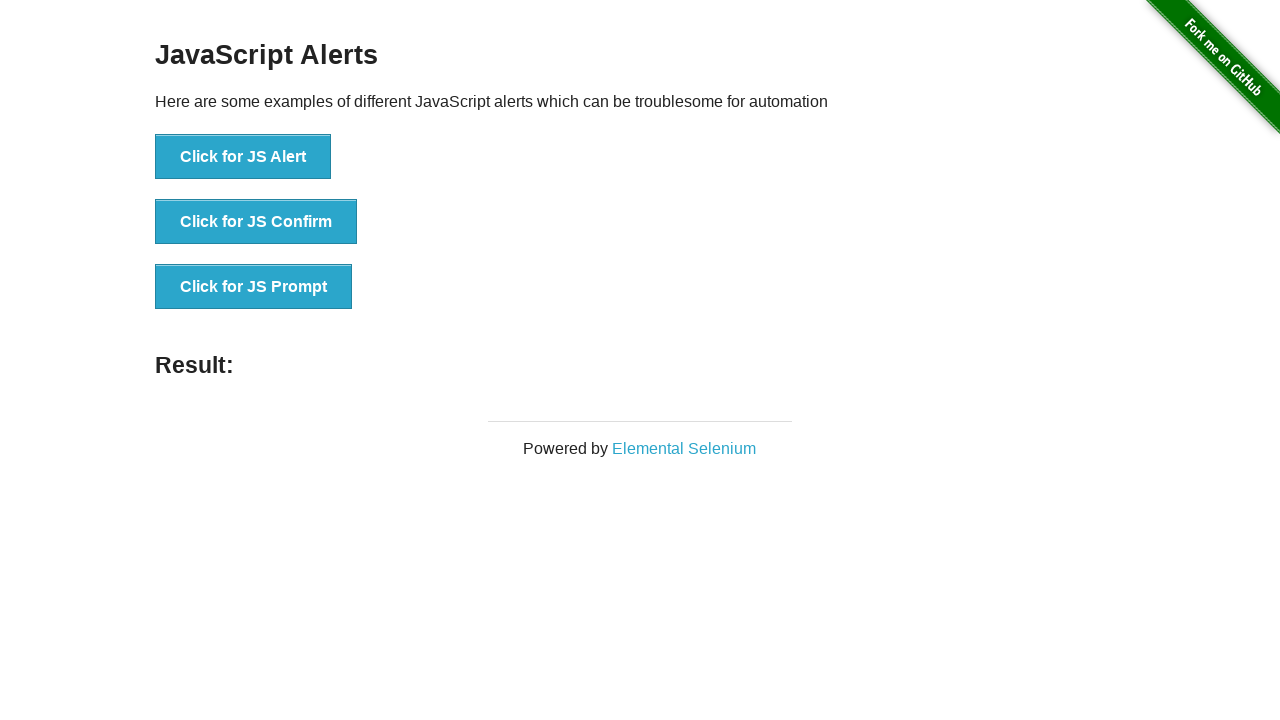

Set up dialog handler to dismiss confirm dialogs
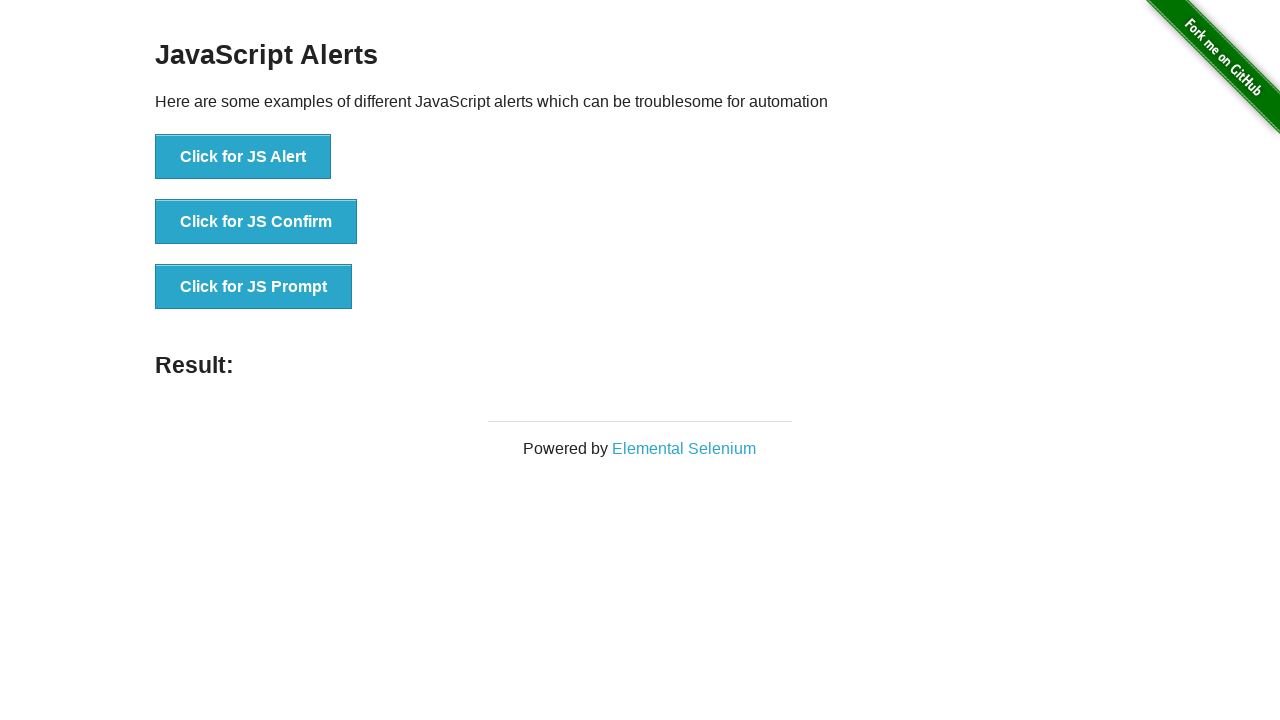

Clicked the Confirm button to trigger JavaScript confirm alert at (256, 222) on xpath=//button[contains(text(),'Confirm')]
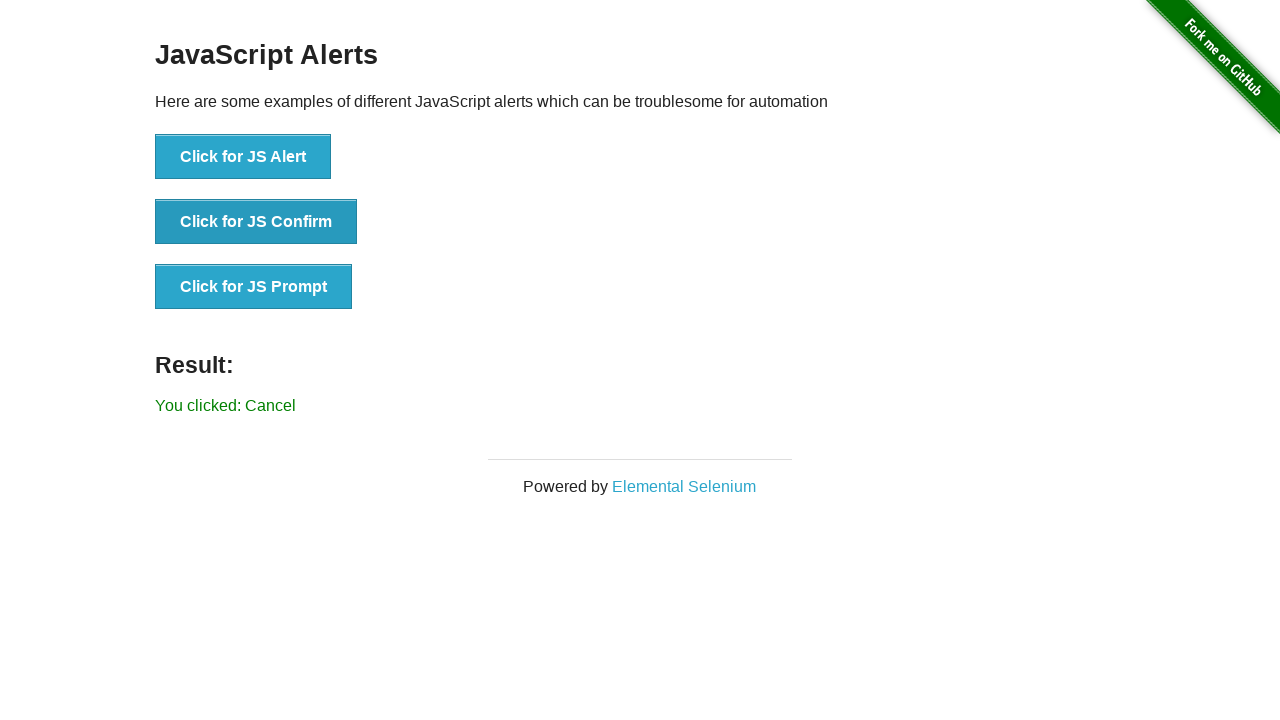

Waited for result element to appear after dismissing the alert
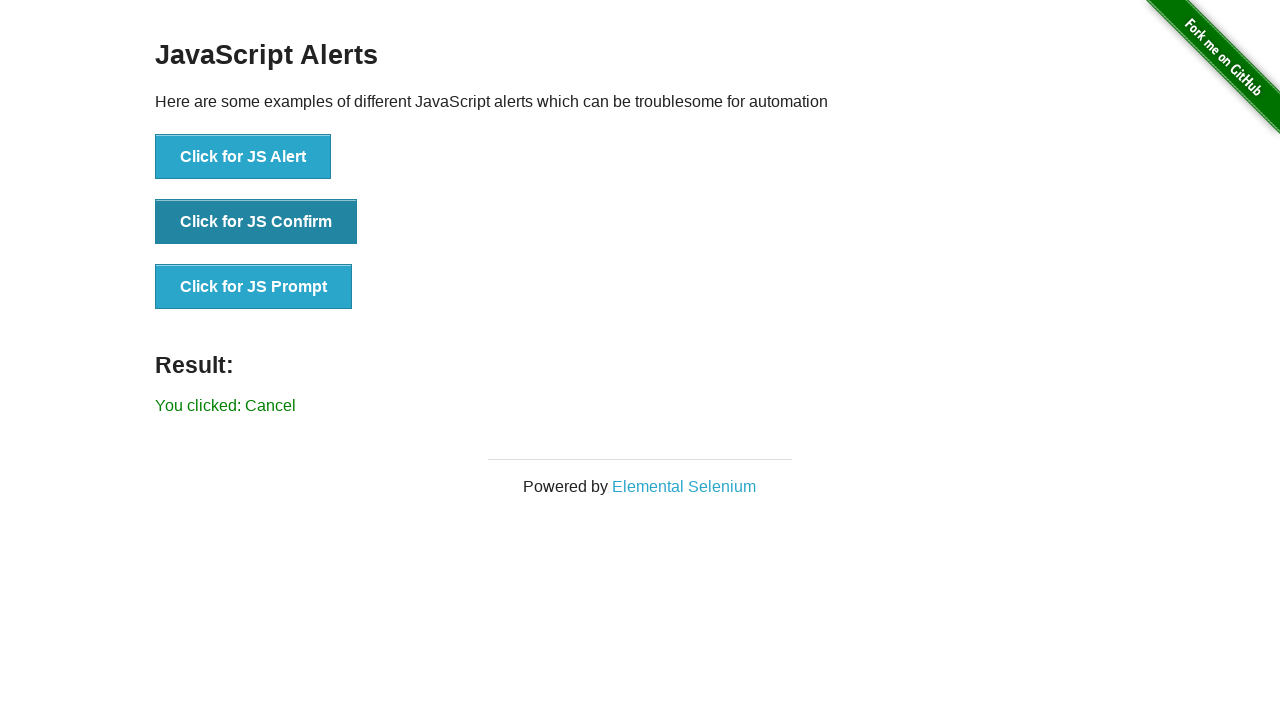

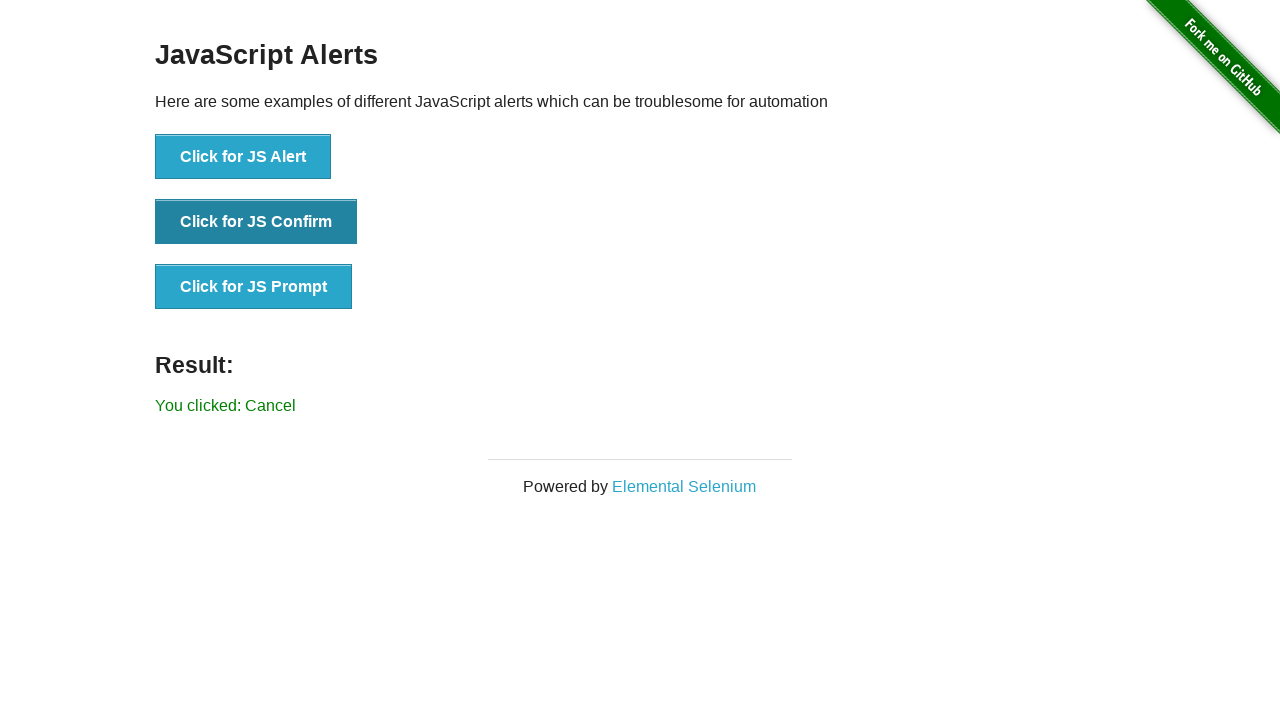